Tests a web form by filling text input, password, textarea fields, selecting a radio button, and submitting the form

Starting URL: https://bonigarcia.dev/selenium-webdriver-java/web-form.html

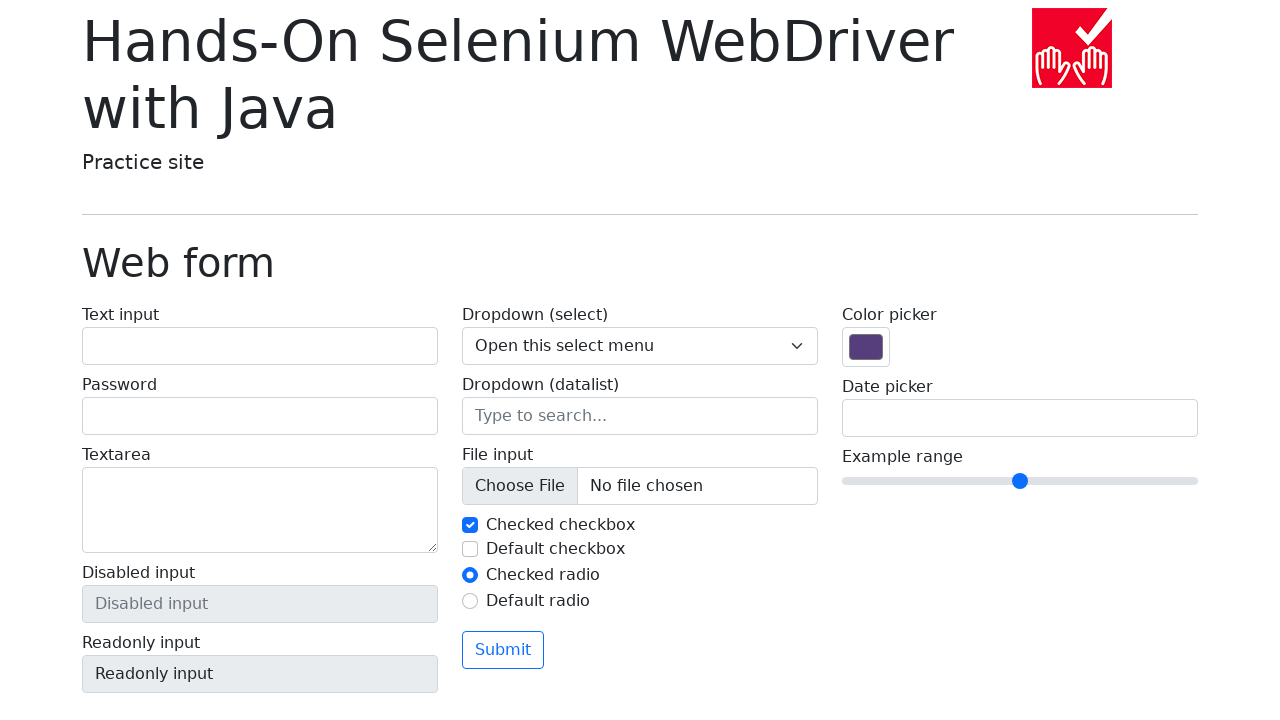

Navigated to web form page
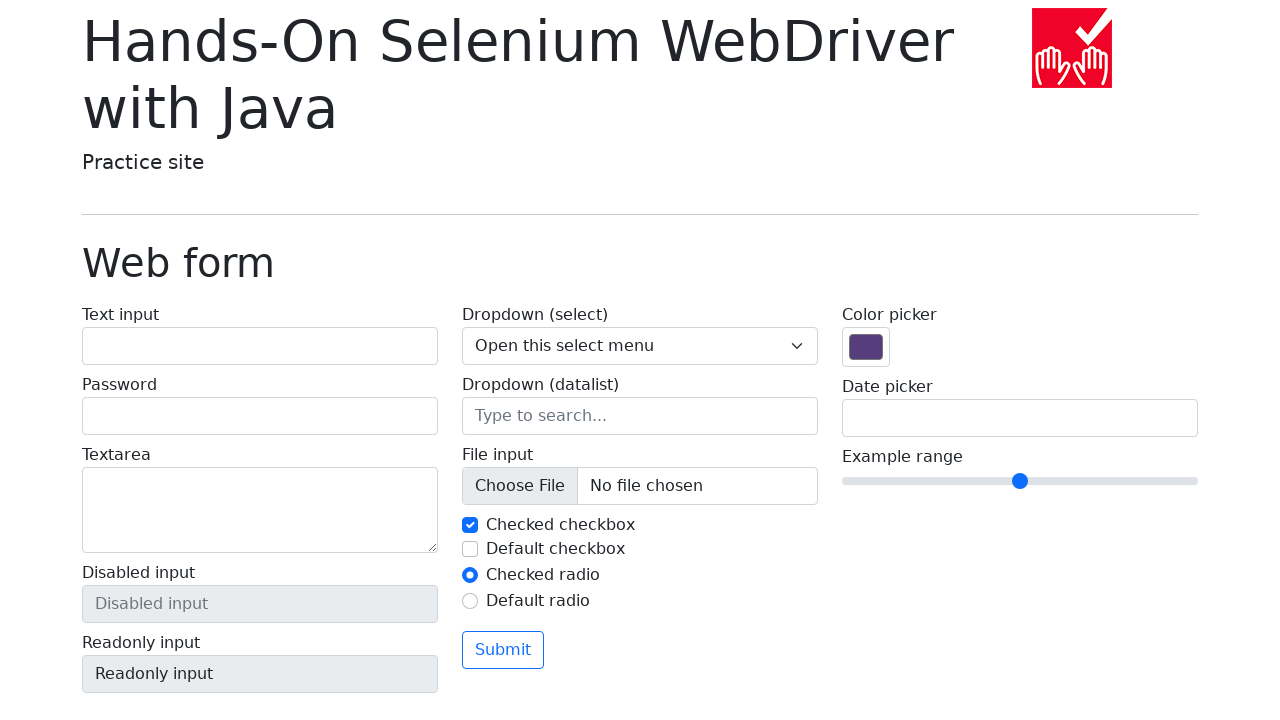

Filled text input field with 'Denis N' on input#my-text-id
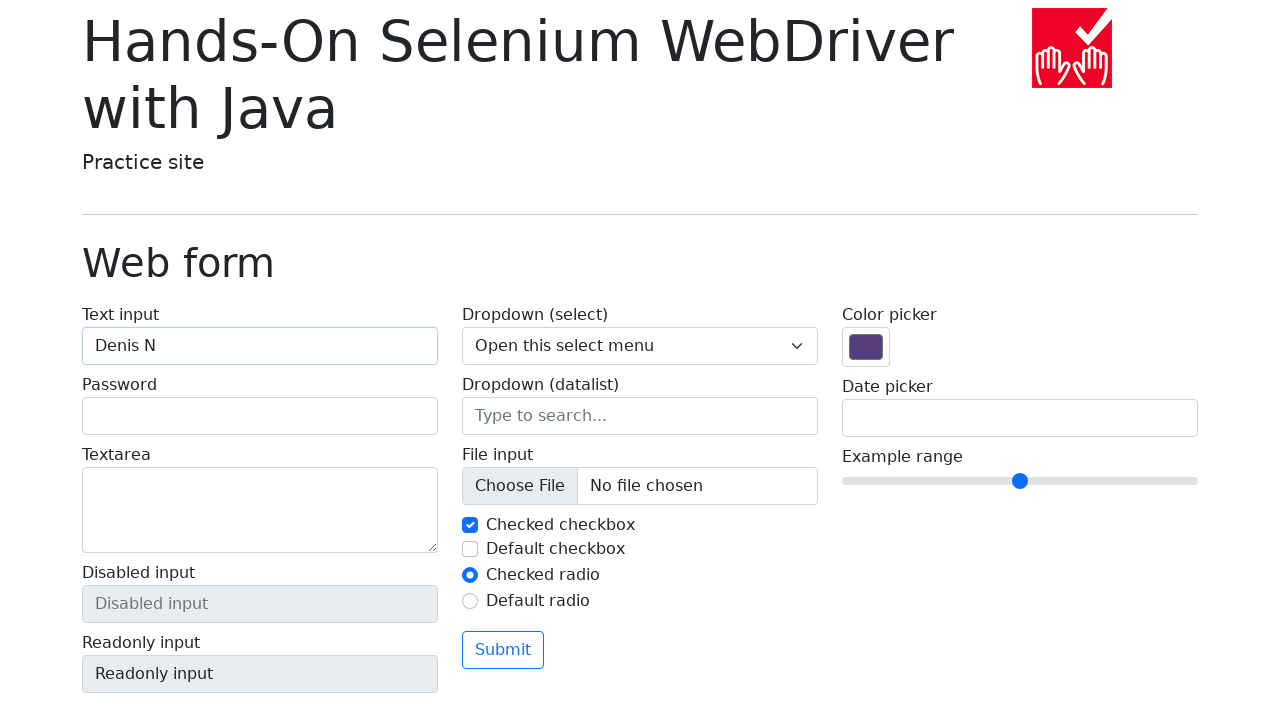

Filled password field with '123456' on input[name='my-password']
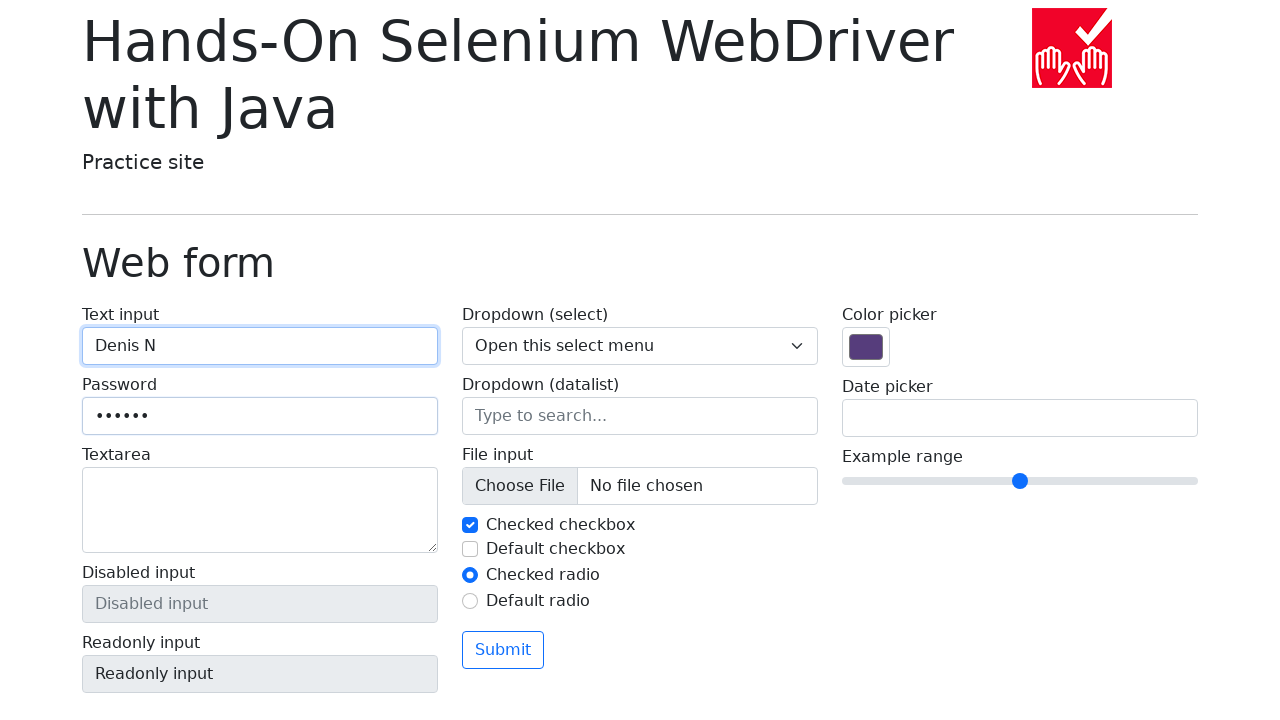

Filled textarea with 'This is a text' on textarea[name='my-textarea']
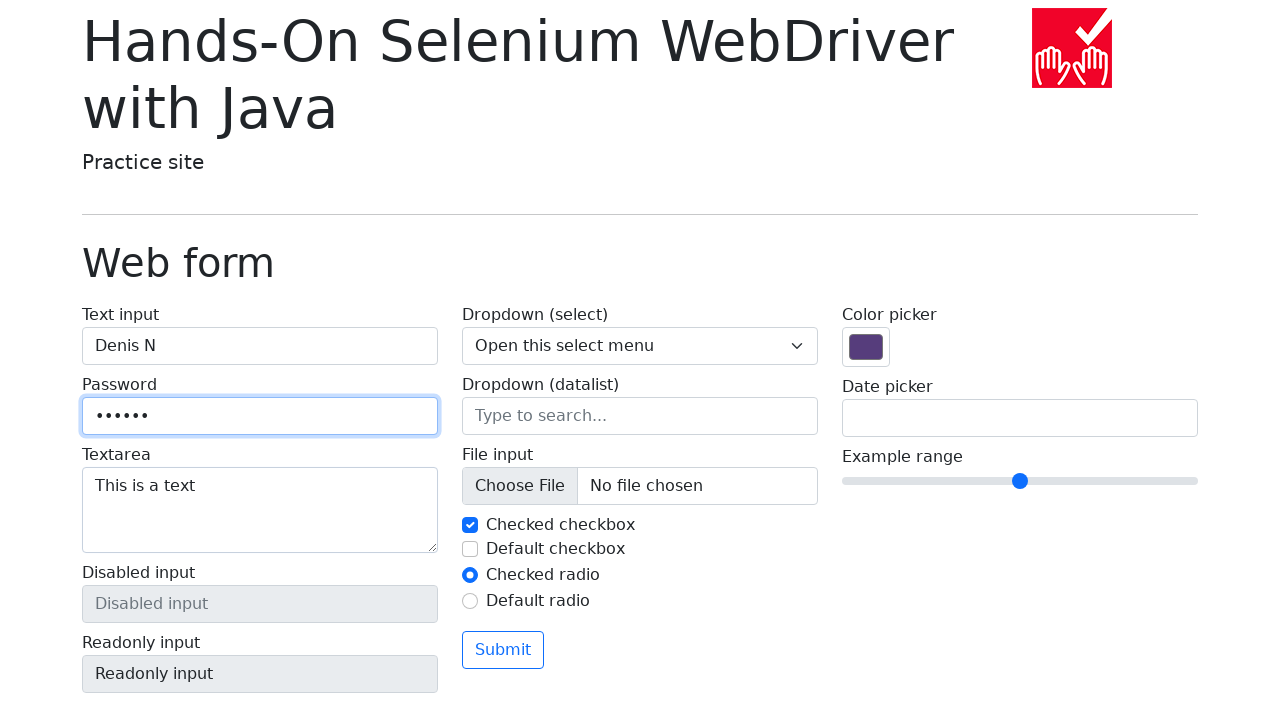

Selected radio button option 2 at (470, 601) on input#my-radio-2
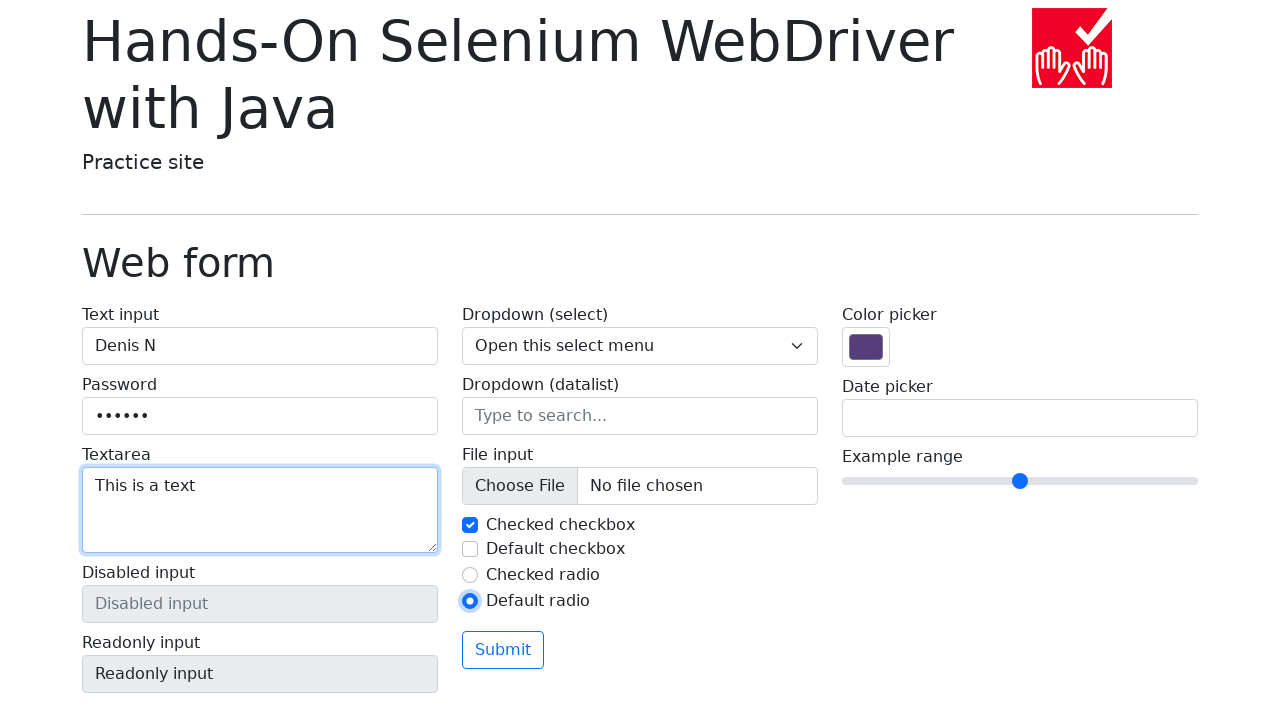

Clicked form submit button at (503, 650) on button.btn.btn-outline-primary.mt-3
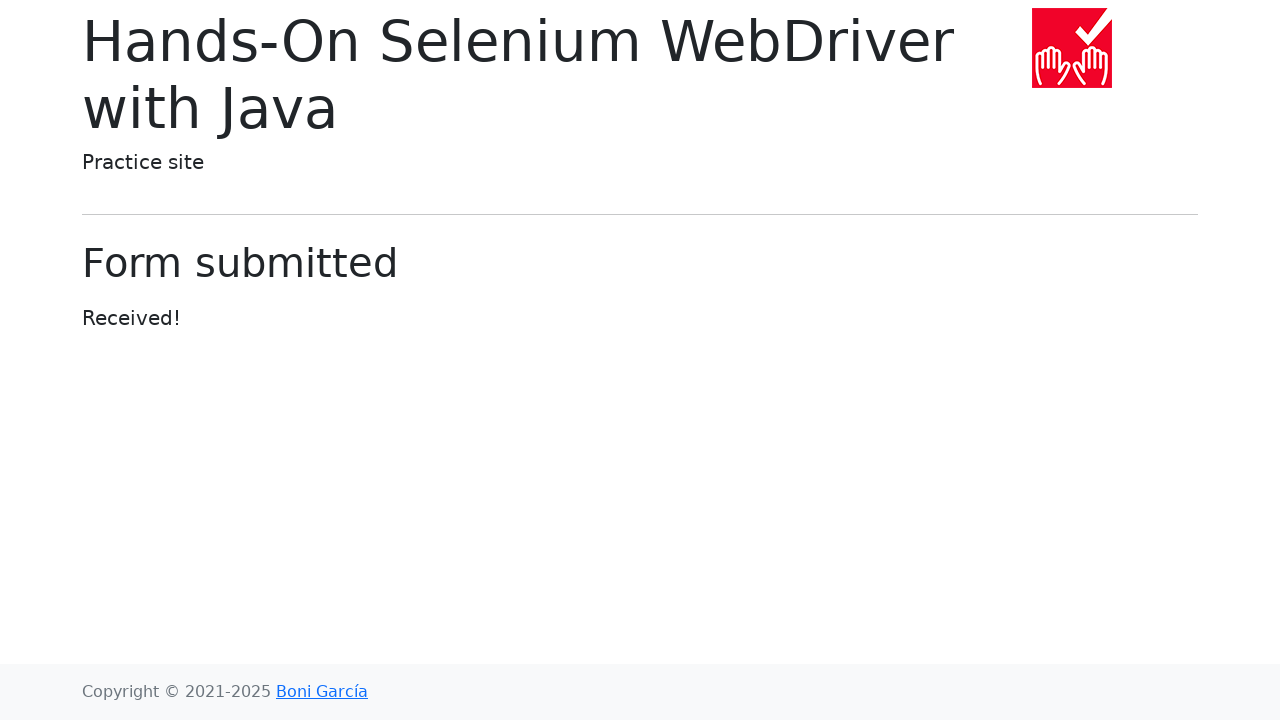

Form submitted successfully and redirected to confirmation page
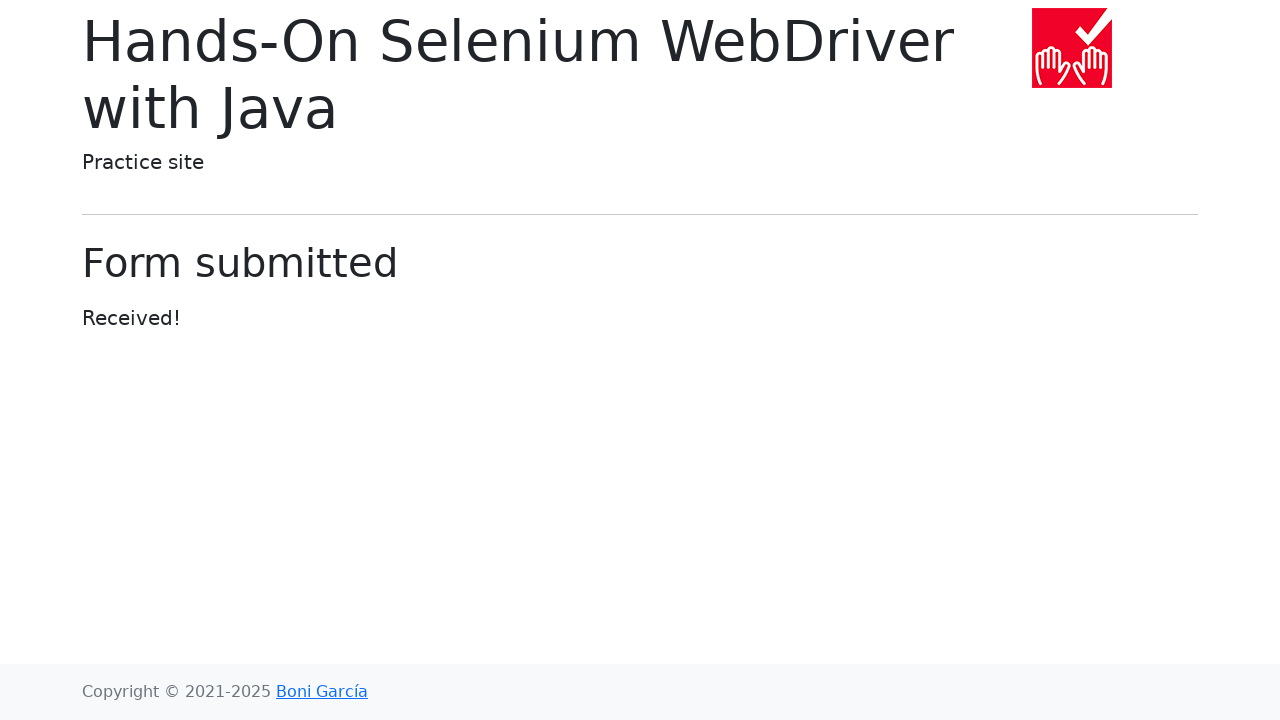

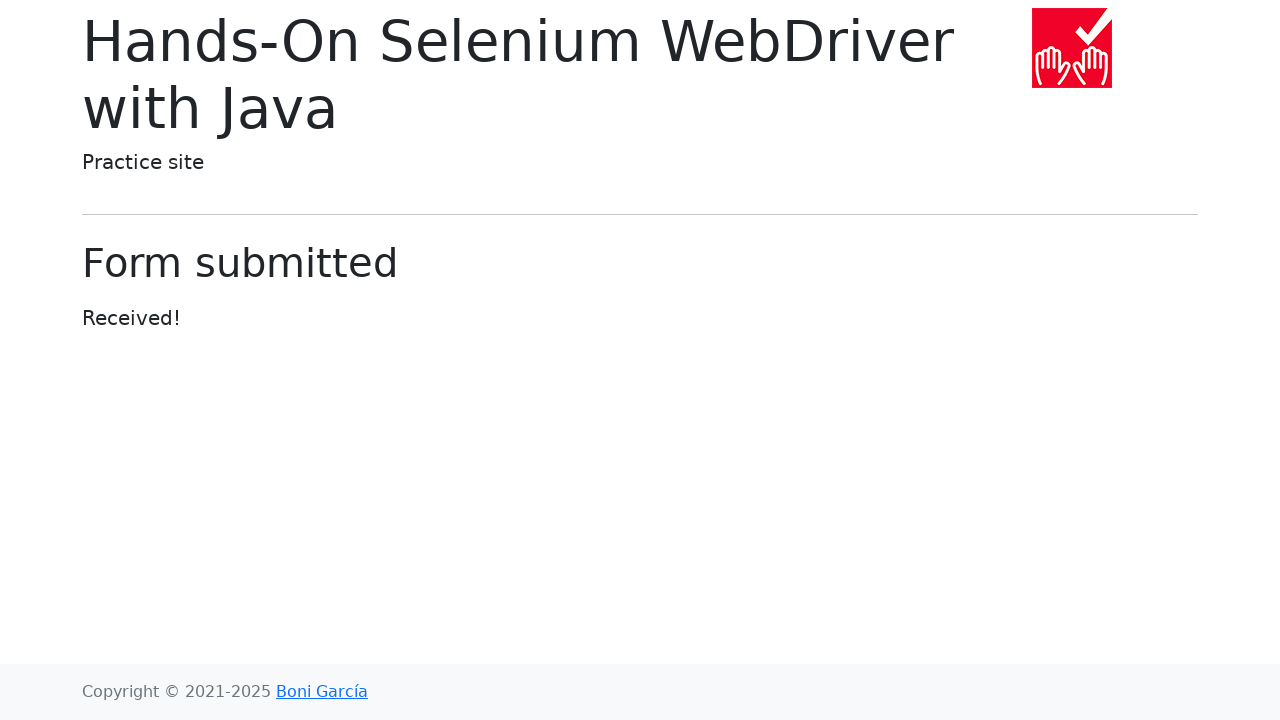